Tests element scoping by locating links within footer sections, opens multiple links in new tabs using keyboard shortcuts, and switches between browser windows to verify they loaded correctly.

Starting URL: https://rahulshettyacademy.com/AutomationPractice/

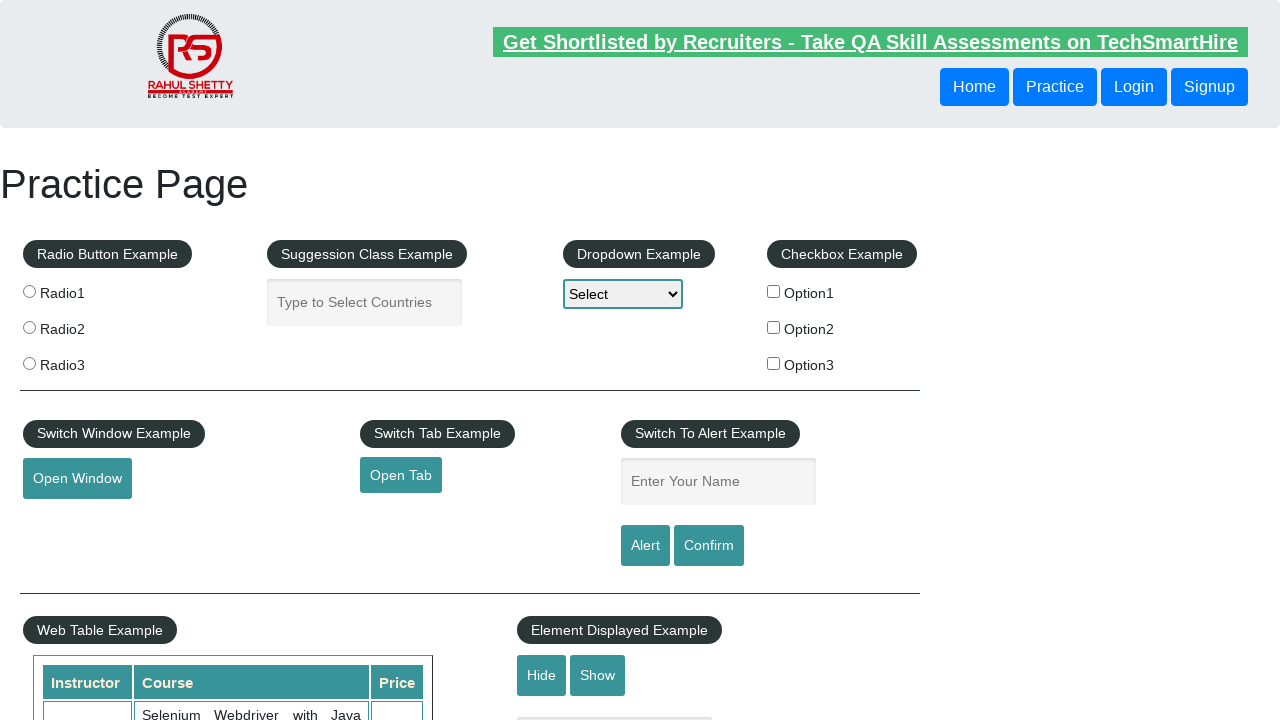

Waited for footer element #gf-BIG to load
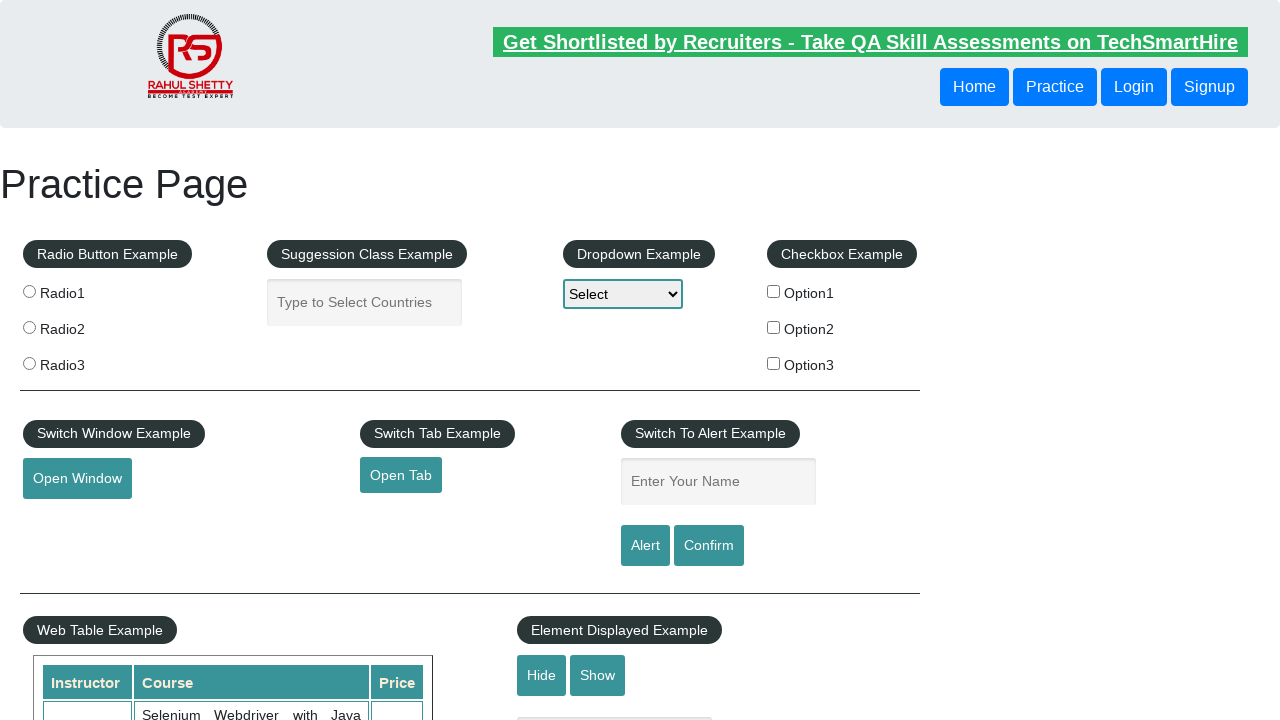

Located footer element #gf-BIG
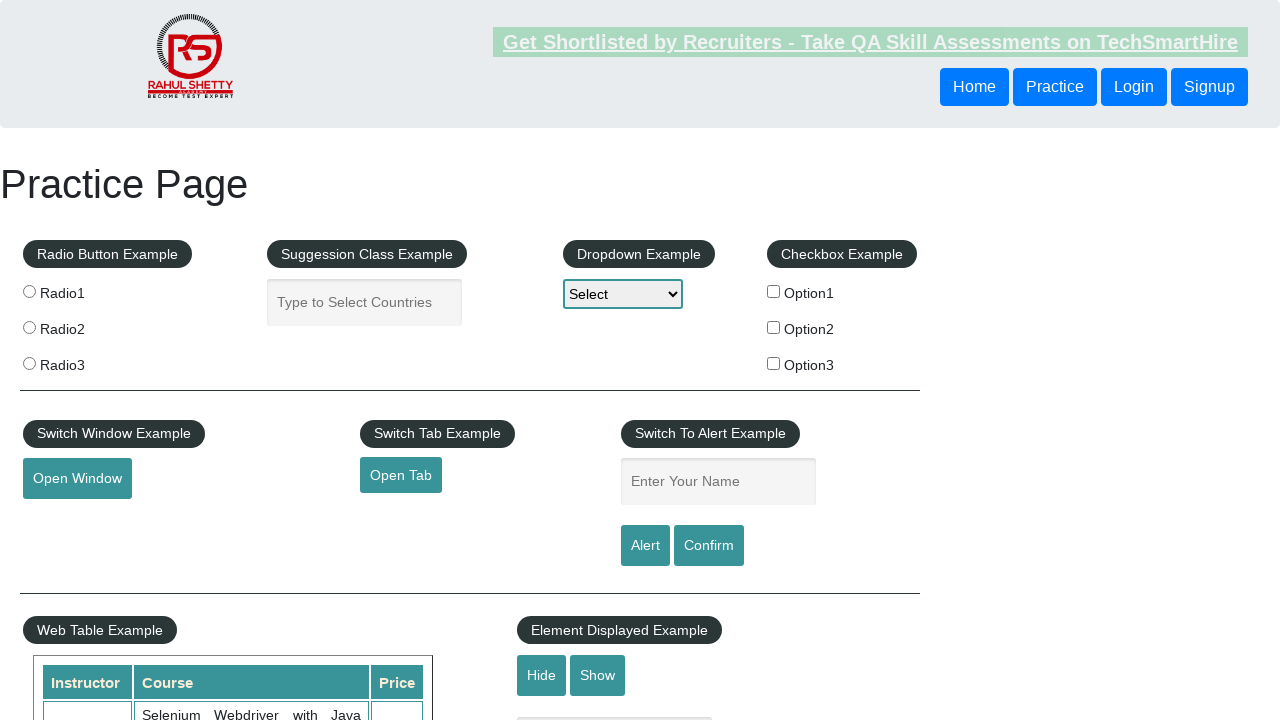

Located first column in footer table
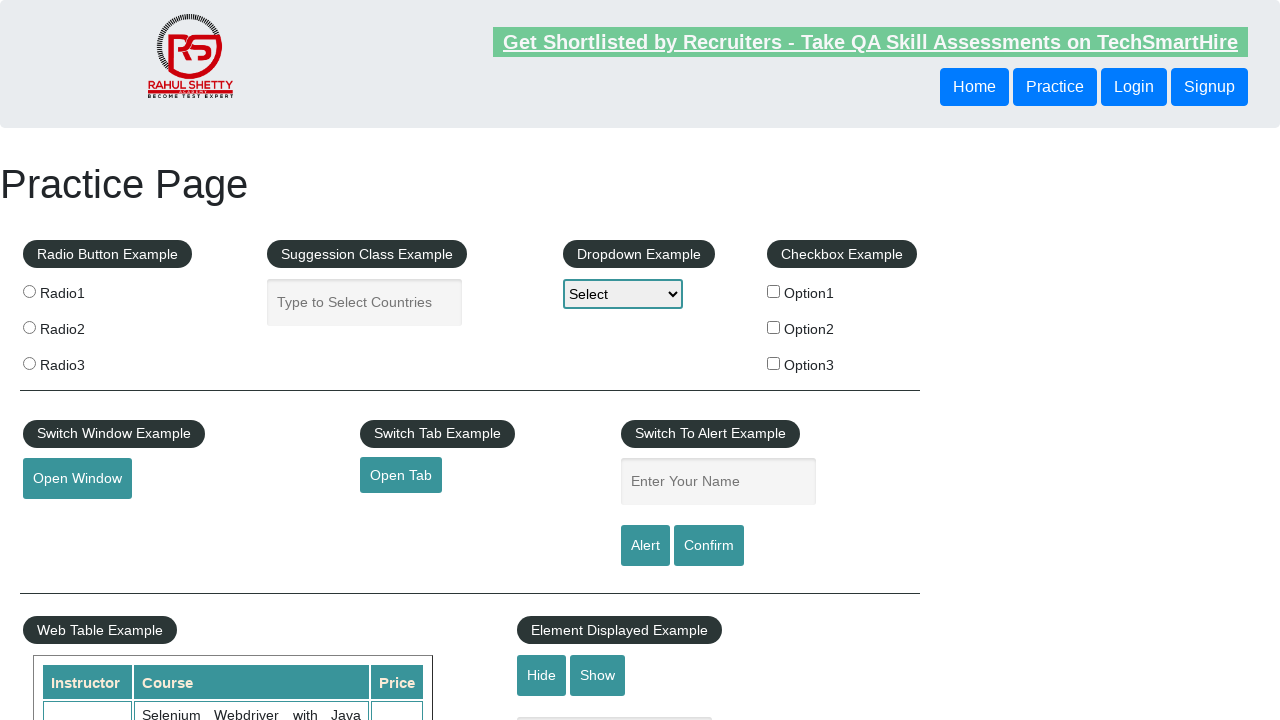

Found 5 links in footer column
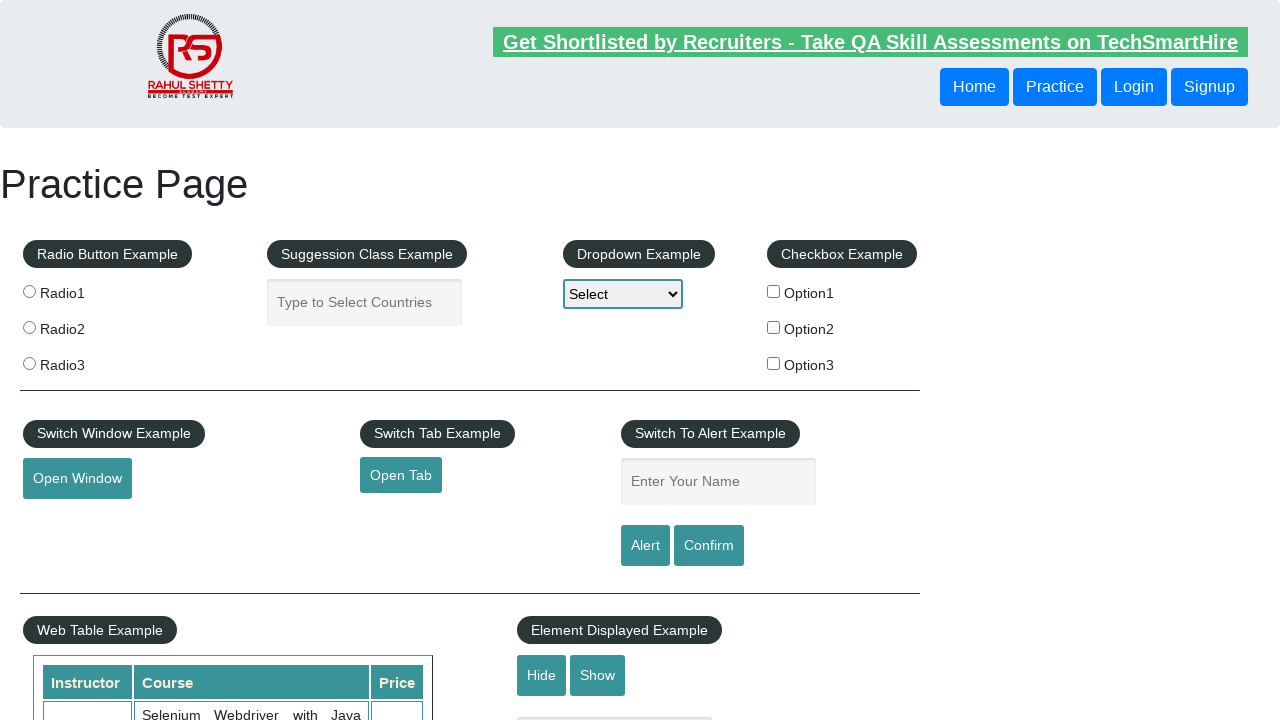

Opened link 1 in new tab using Ctrl+Click at (68, 520) on #gf-BIG >> xpath=//table/tbody/tr/td[1]/ul >> a >> nth=1
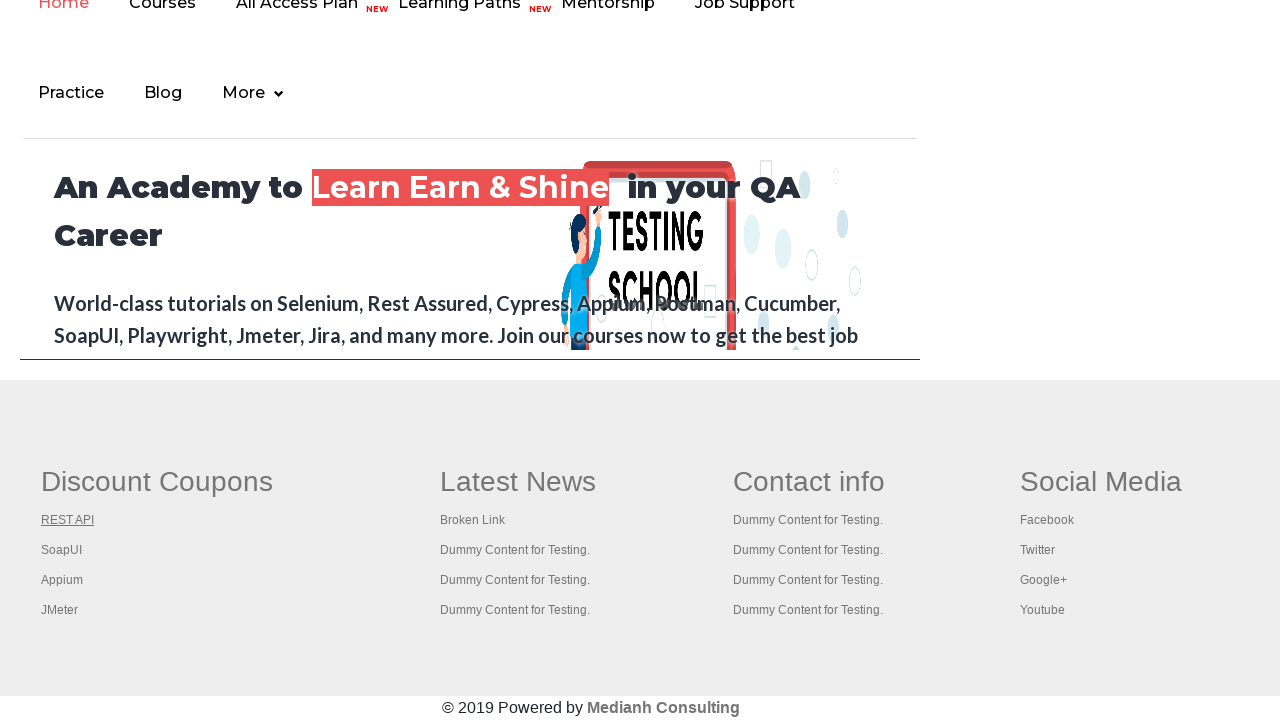

Waited 2 seconds for new tab to open
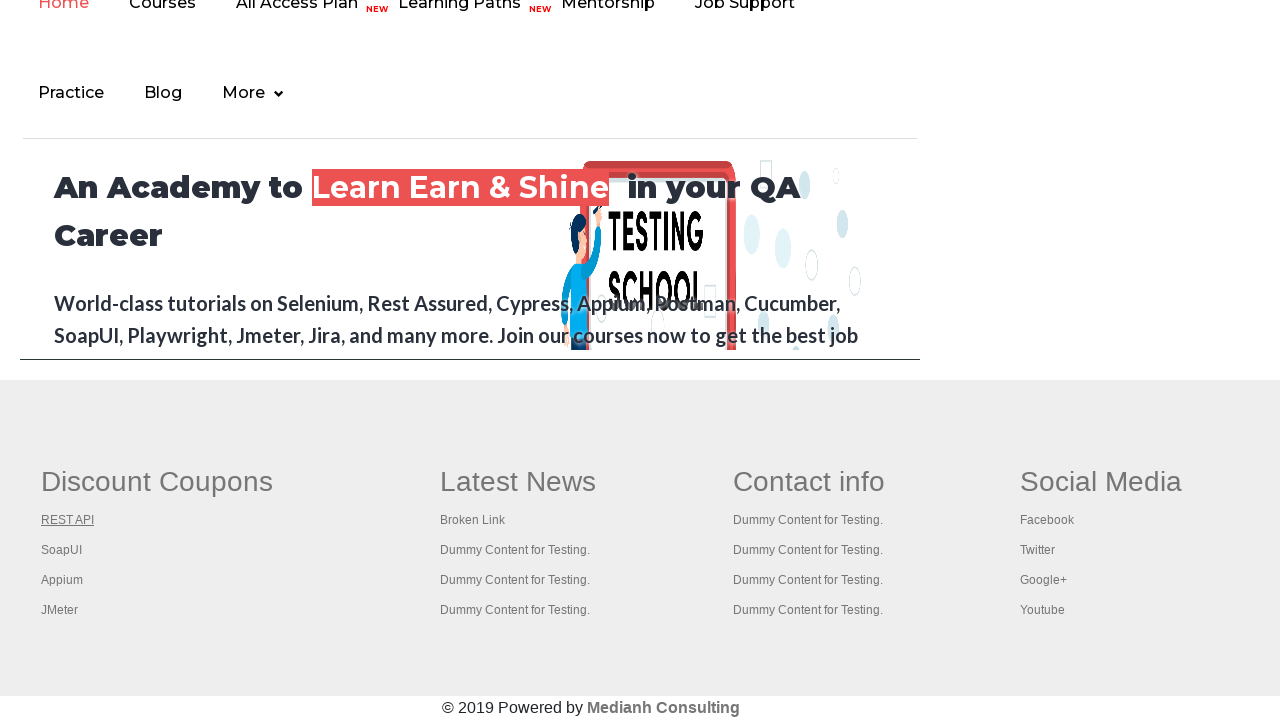

Opened link 2 in new tab using Ctrl+Click at (62, 550) on #gf-BIG >> xpath=//table/tbody/tr/td[1]/ul >> a >> nth=2
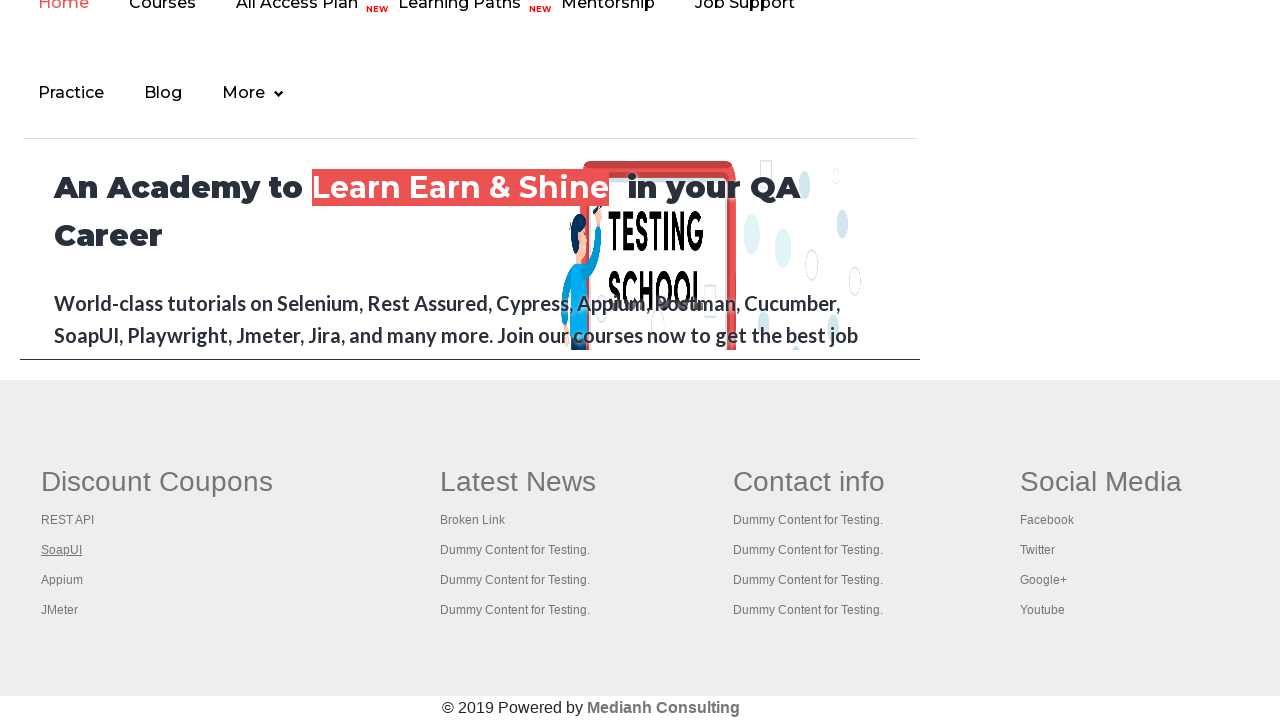

Waited 2 seconds for new tab to open
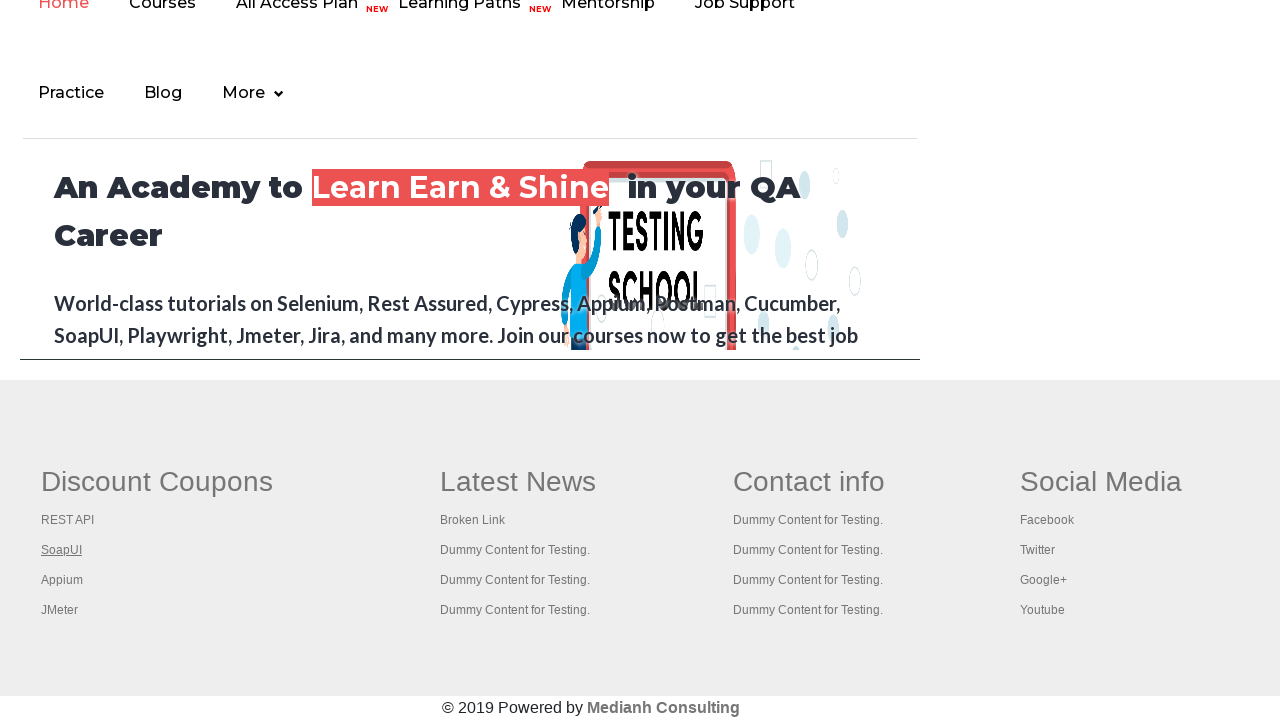

Opened link 3 in new tab using Ctrl+Click at (62, 580) on #gf-BIG >> xpath=//table/tbody/tr/td[1]/ul >> a >> nth=3
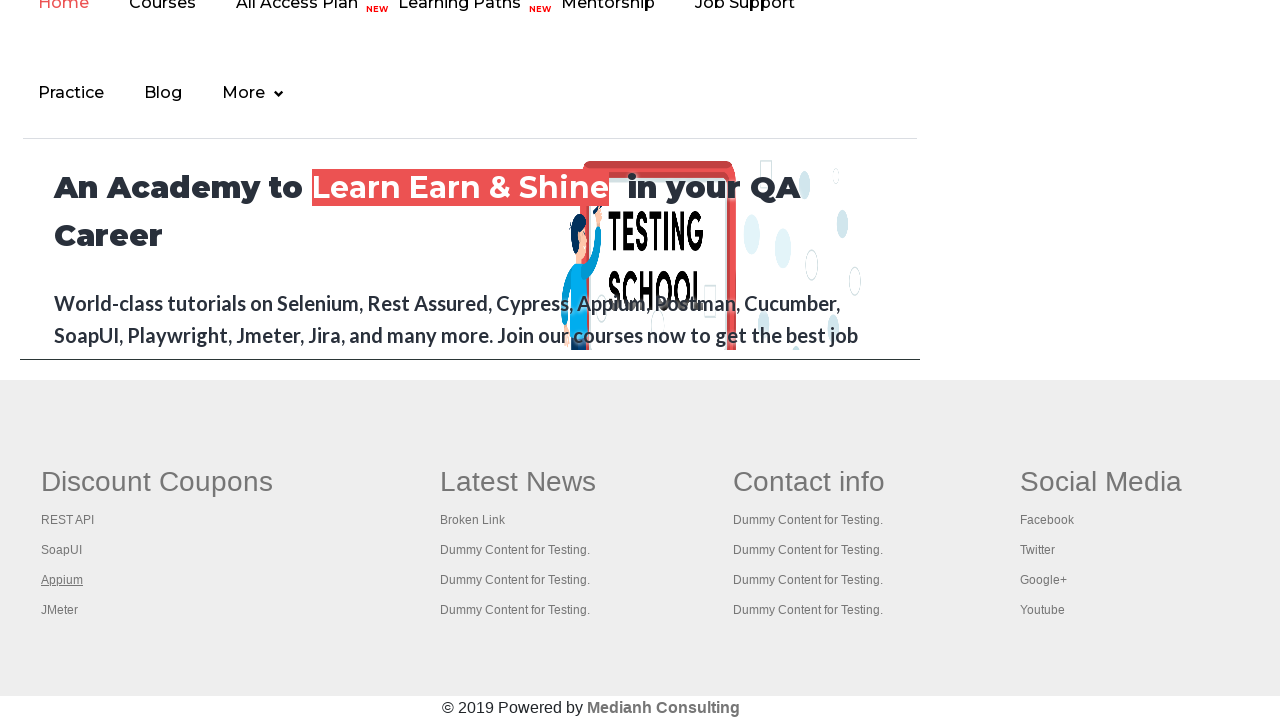

Waited 2 seconds for new tab to open
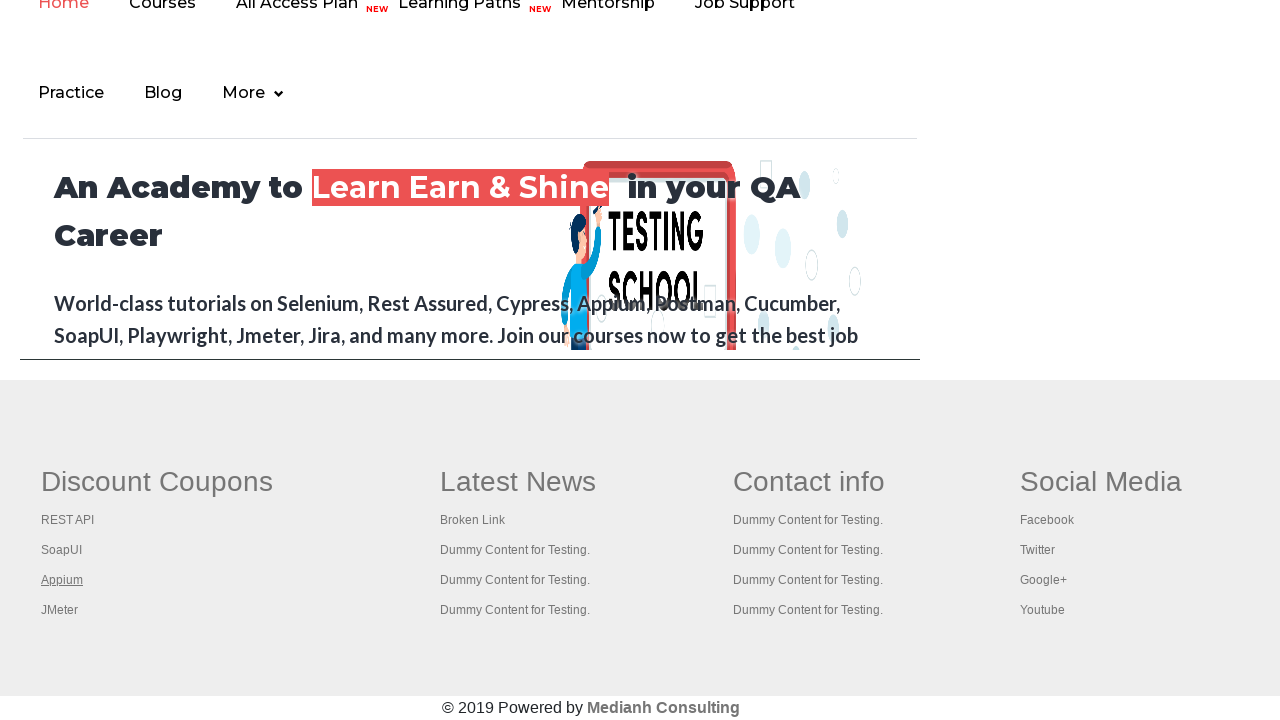

Opened link 4 in new tab using Ctrl+Click at (60, 610) on #gf-BIG >> xpath=//table/tbody/tr/td[1]/ul >> a >> nth=4
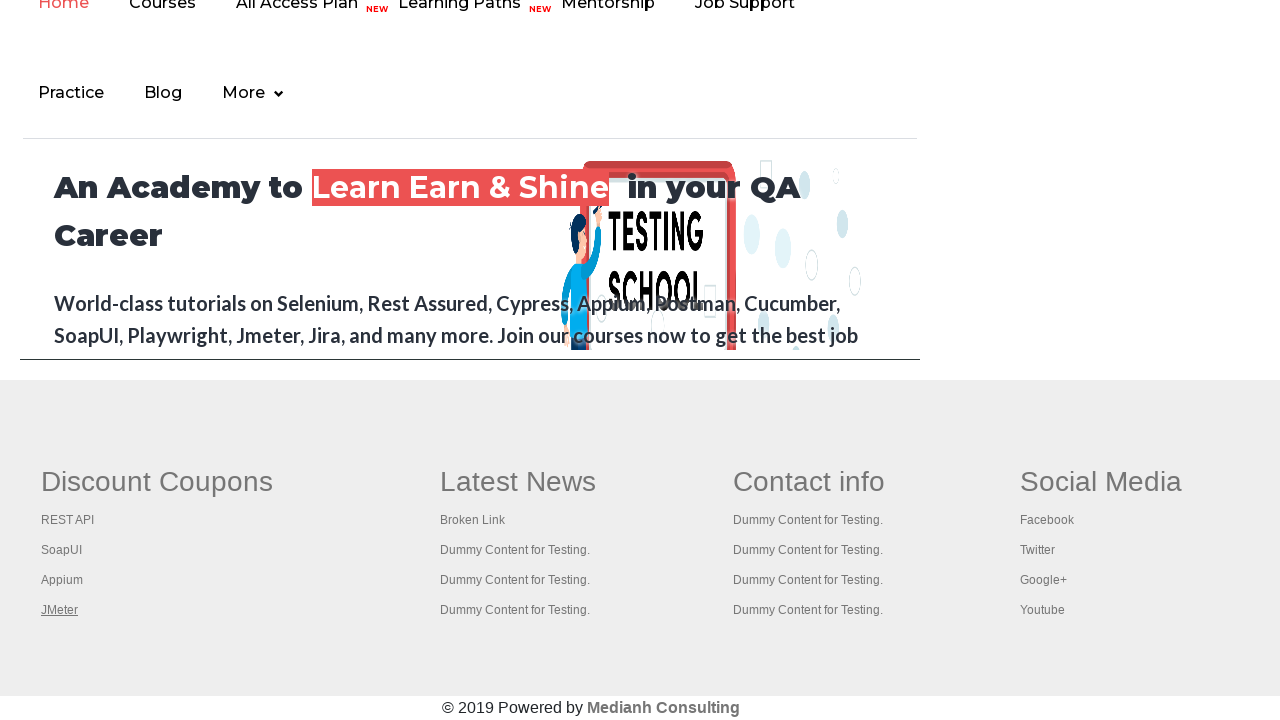

Waited 2 seconds for new tab to open
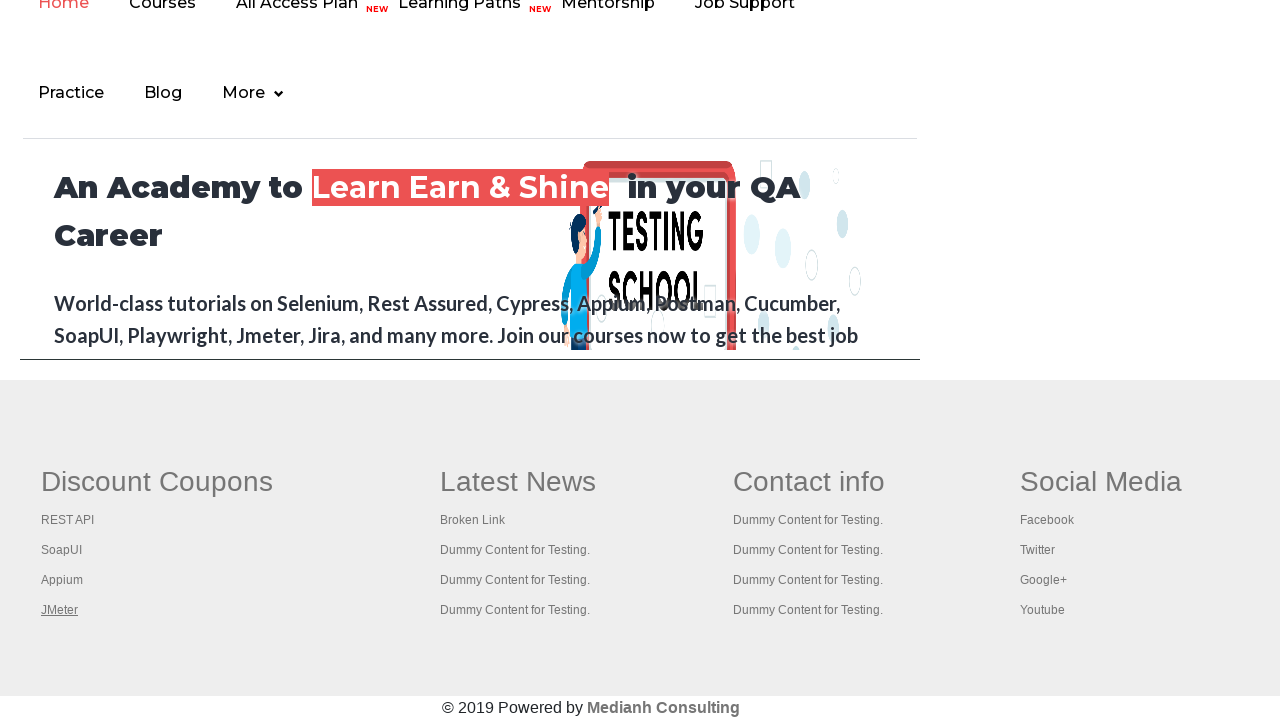

Retrieved all open pages/tabs, total count: 5
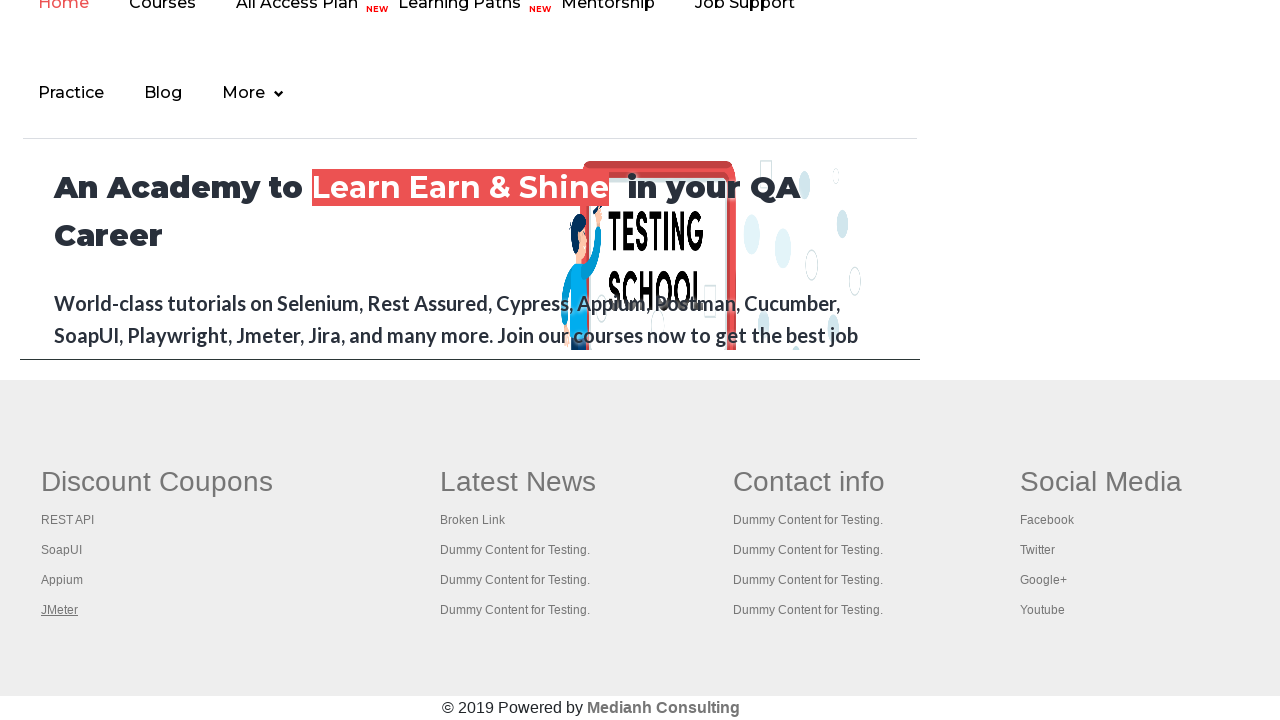

Brought page to front
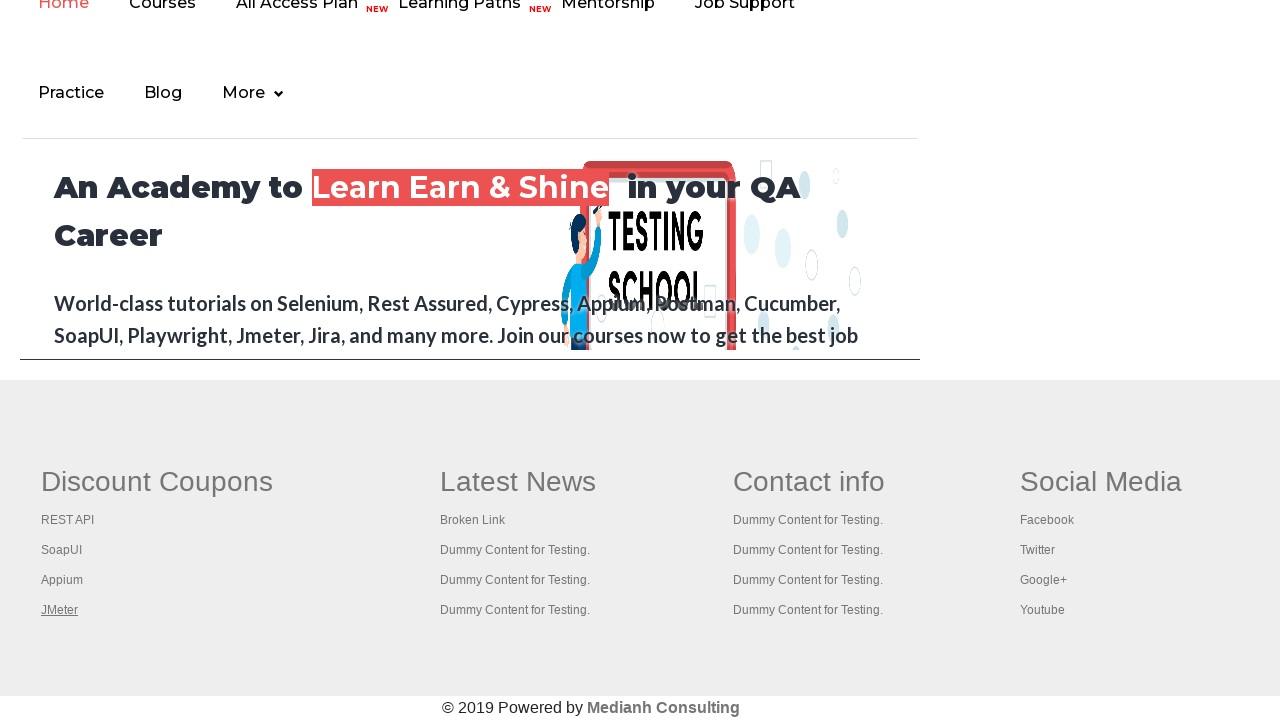

Verified page loaded with domcontentloaded state
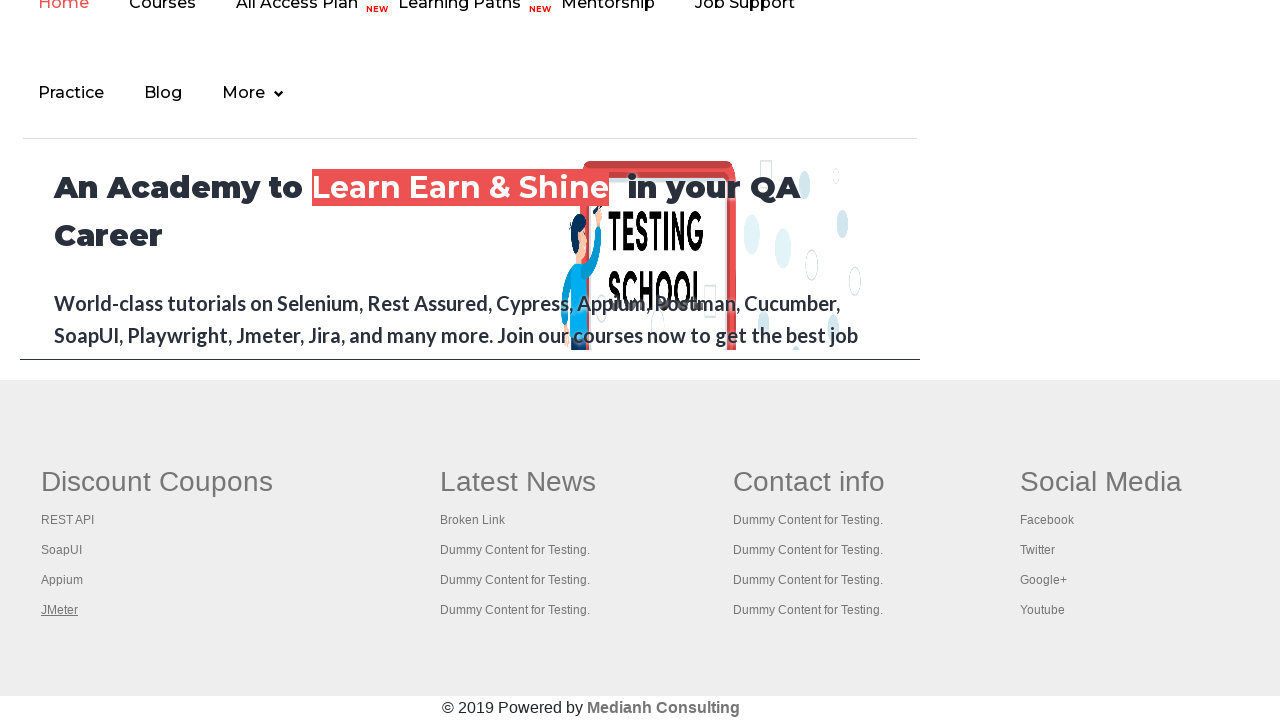

Brought page to front
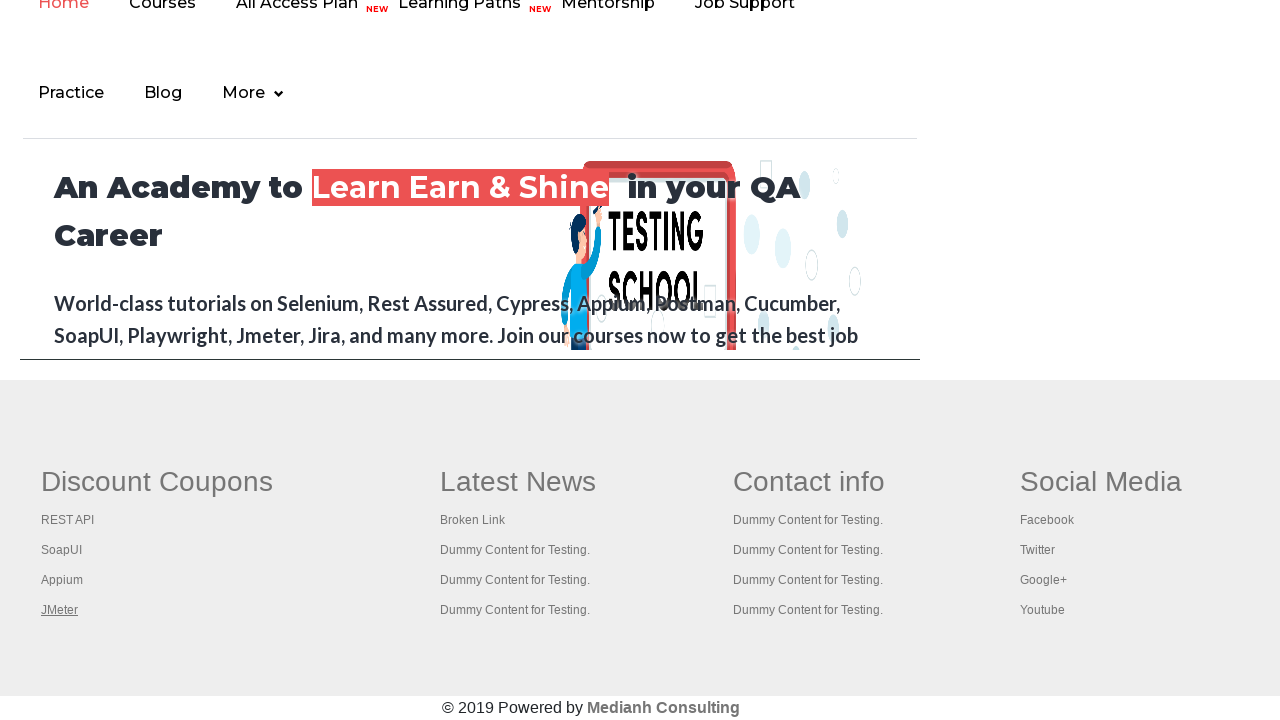

Verified page loaded with domcontentloaded state
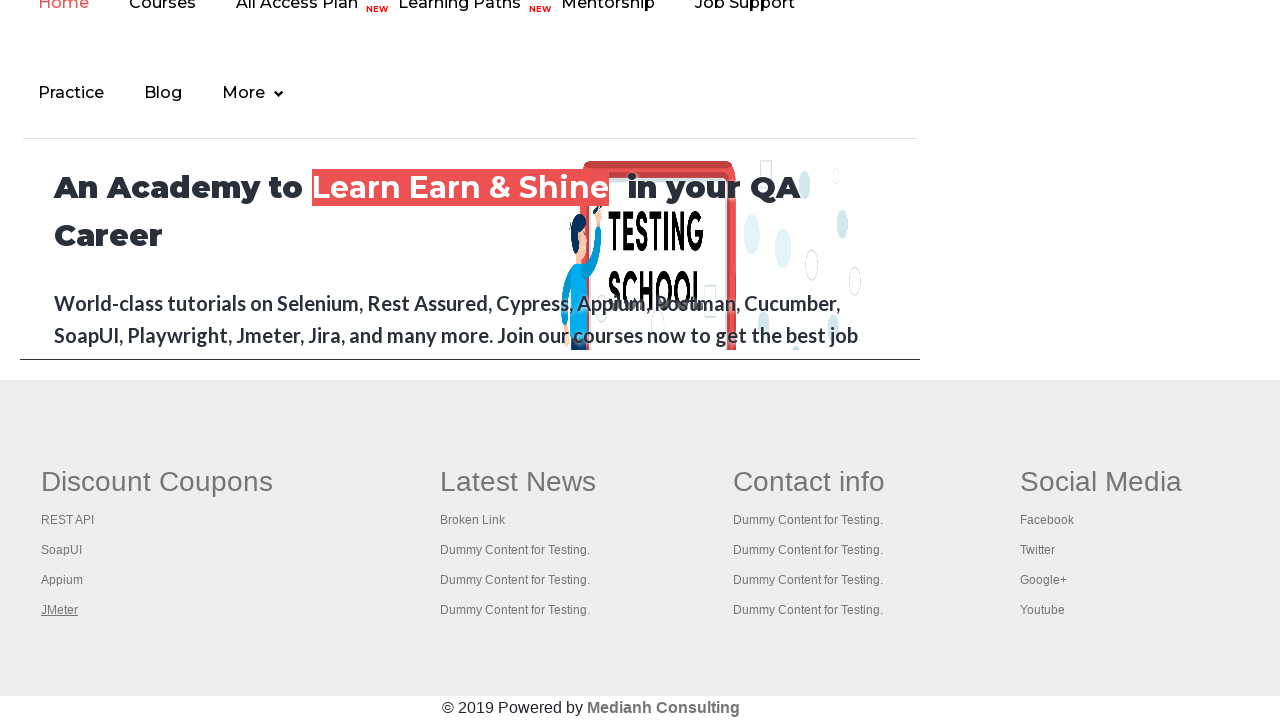

Brought page to front
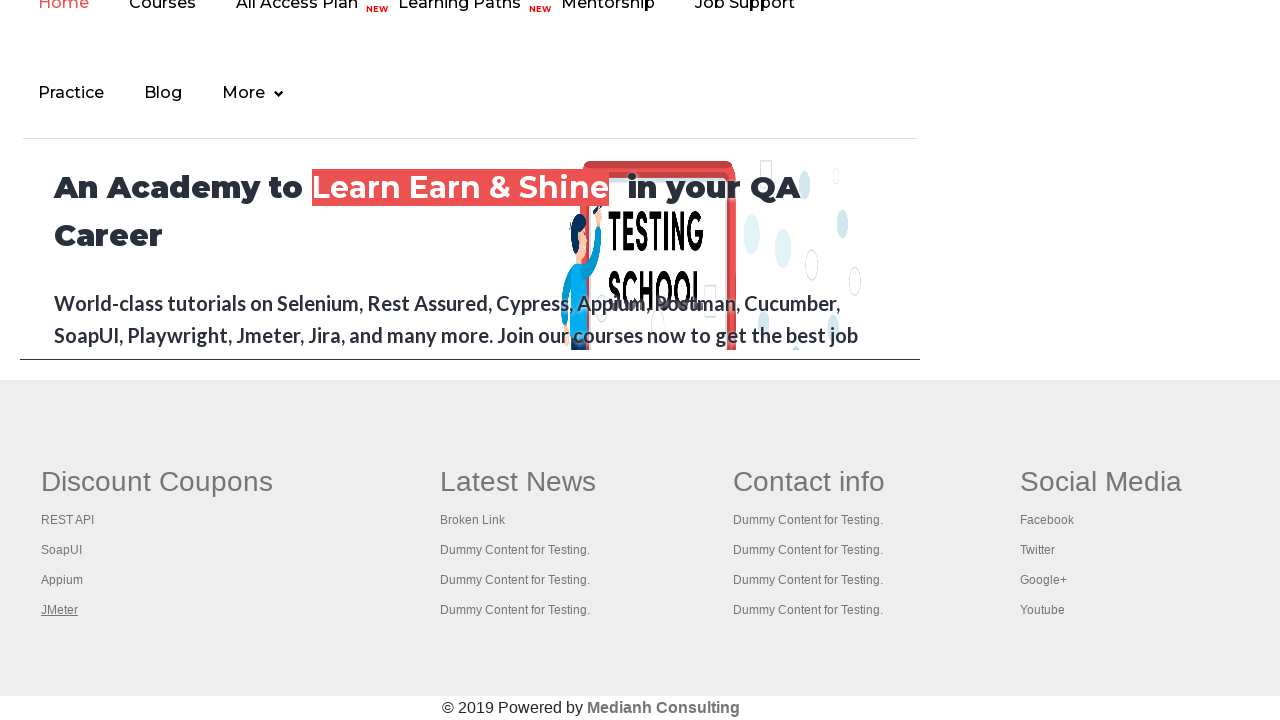

Verified page loaded with domcontentloaded state
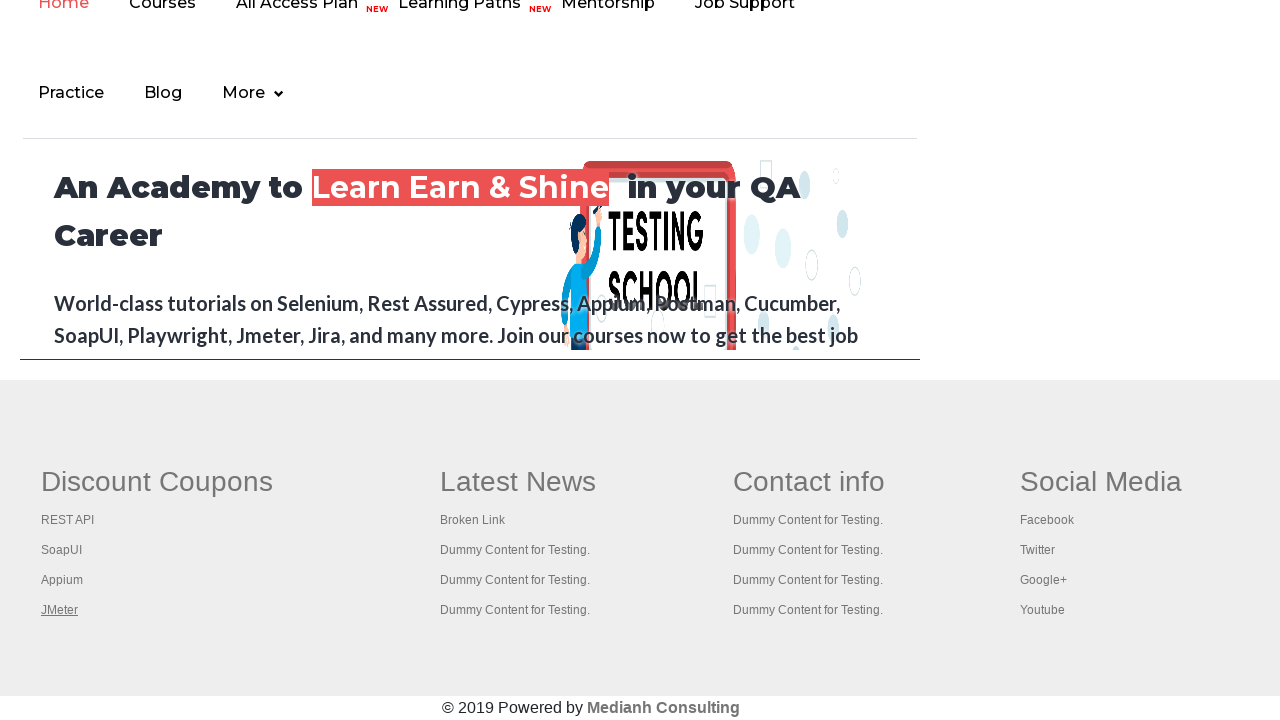

Brought page to front
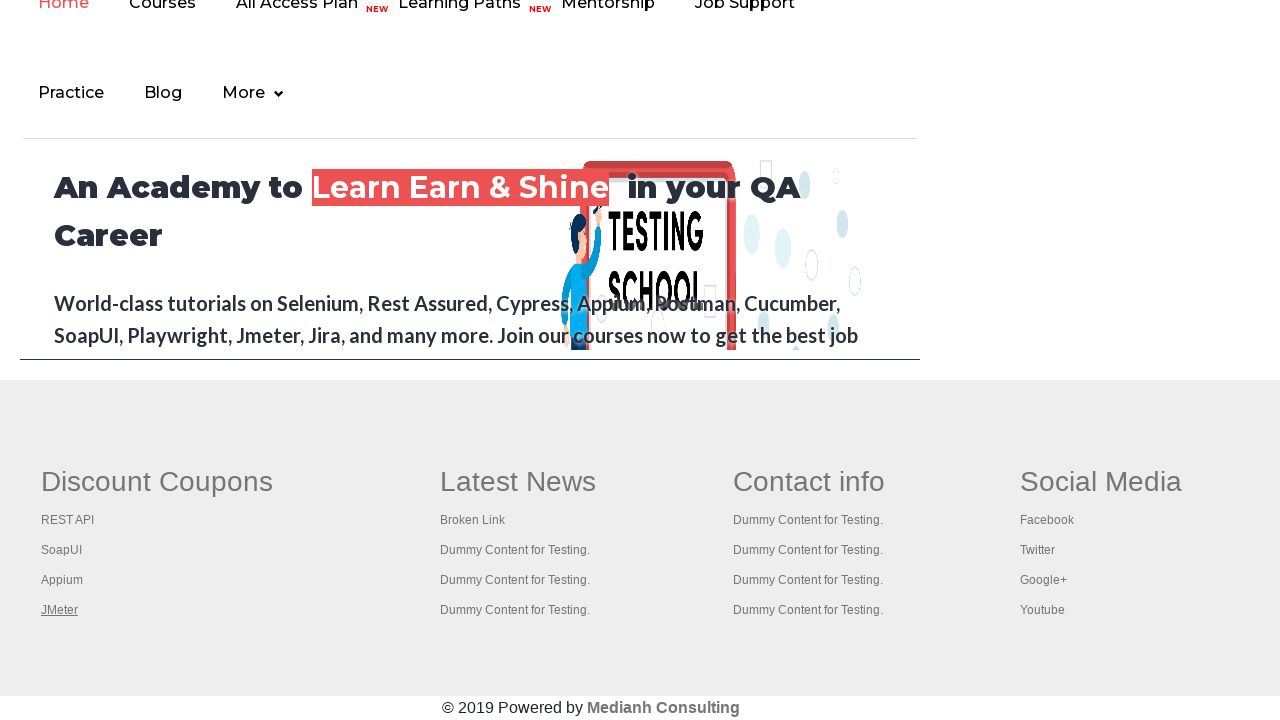

Verified page loaded with domcontentloaded state
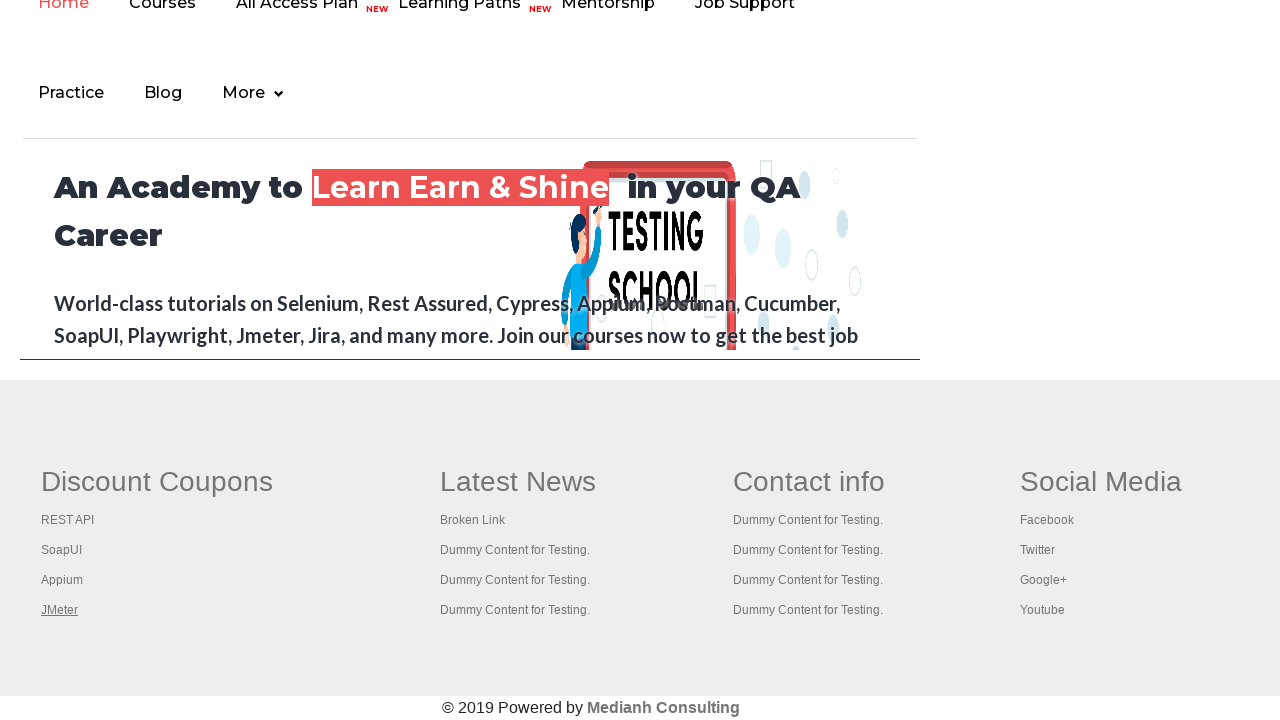

Brought page to front
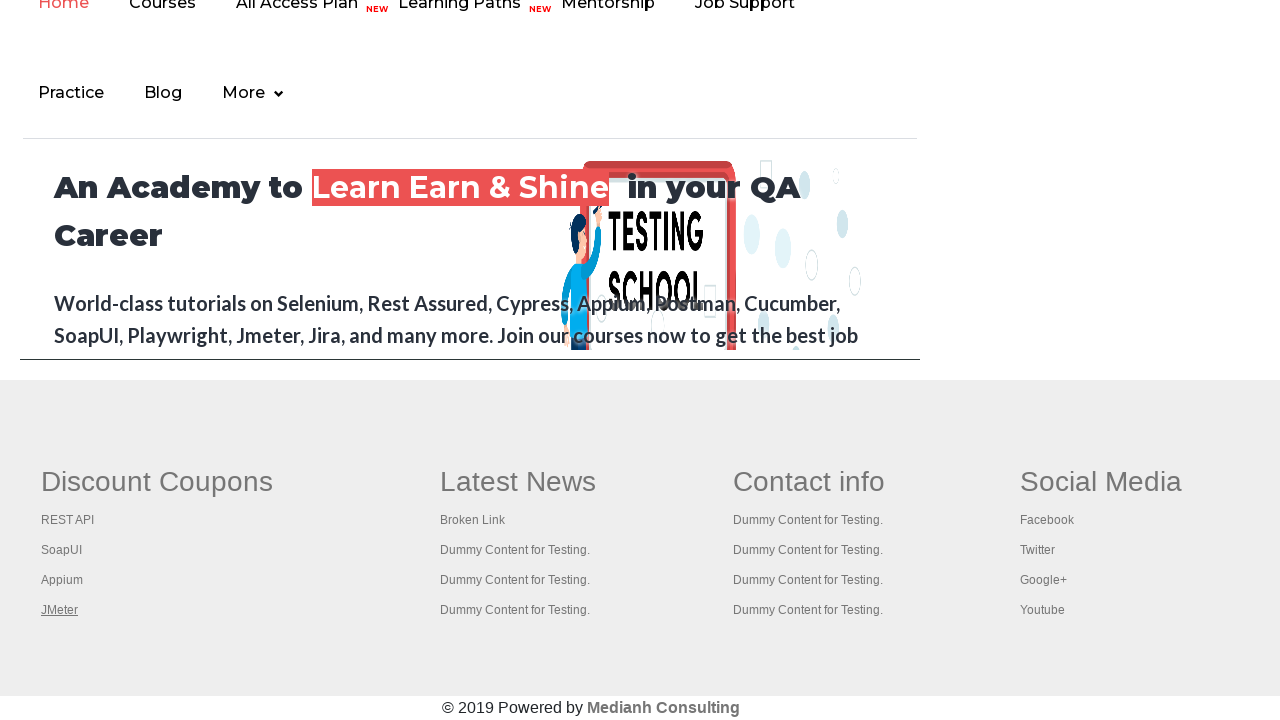

Verified page loaded with domcontentloaded state
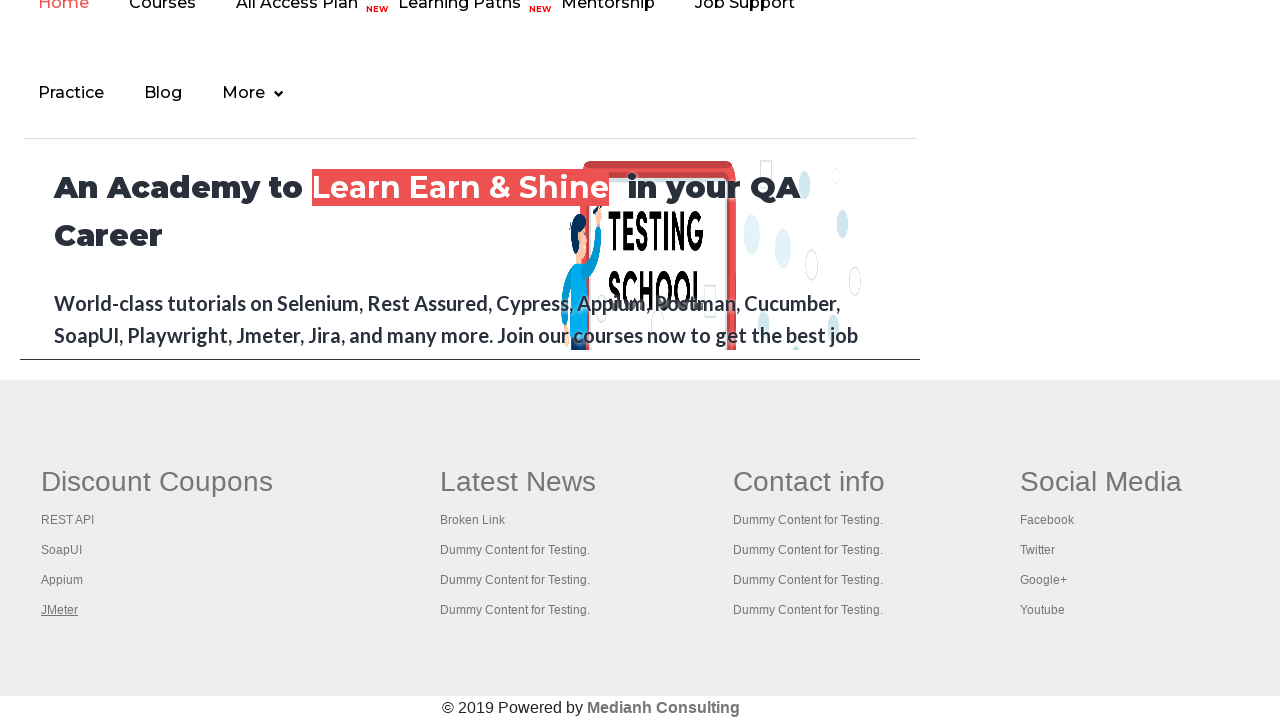

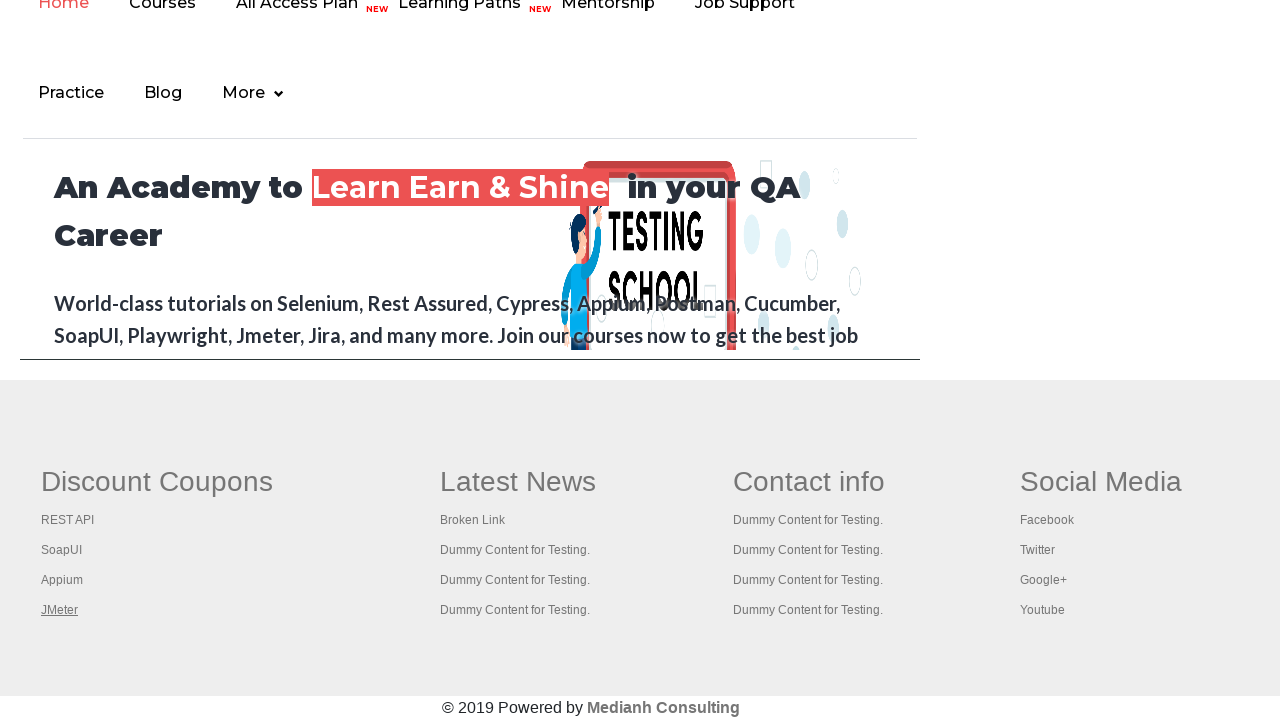